Navigates to the LTAAT website and clicks on the "About the Founder" link to navigate to that page.

Starting URL: http://www.ltaat.com

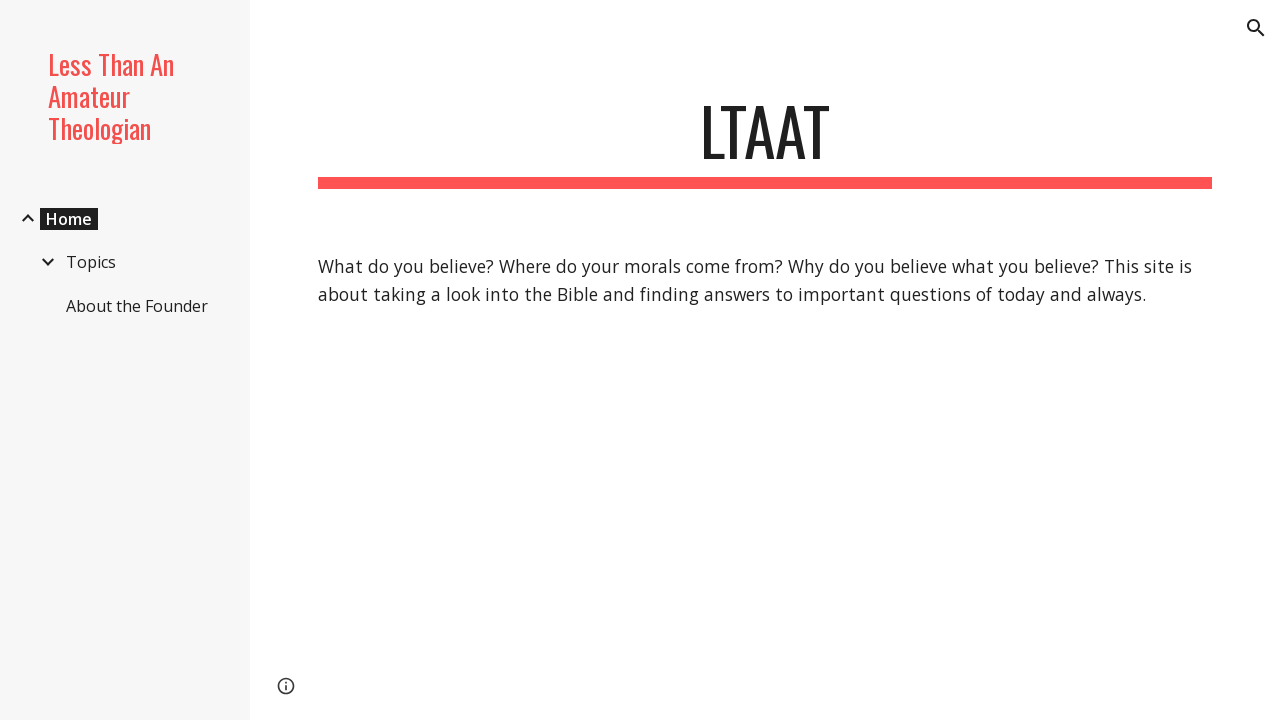

Navigated to LTAAT website at http://www.ltaat.com
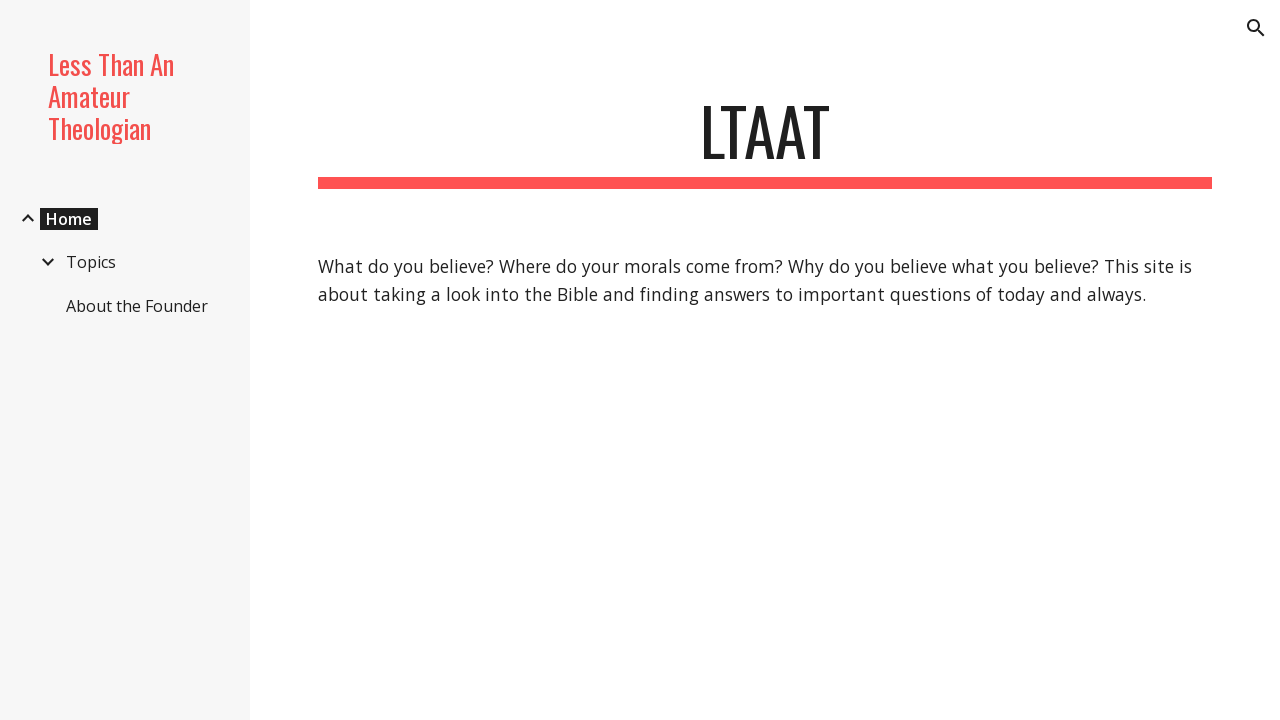

Clicked on the 'About the Founder' link at (137, 306) on a:text('About the Founder')
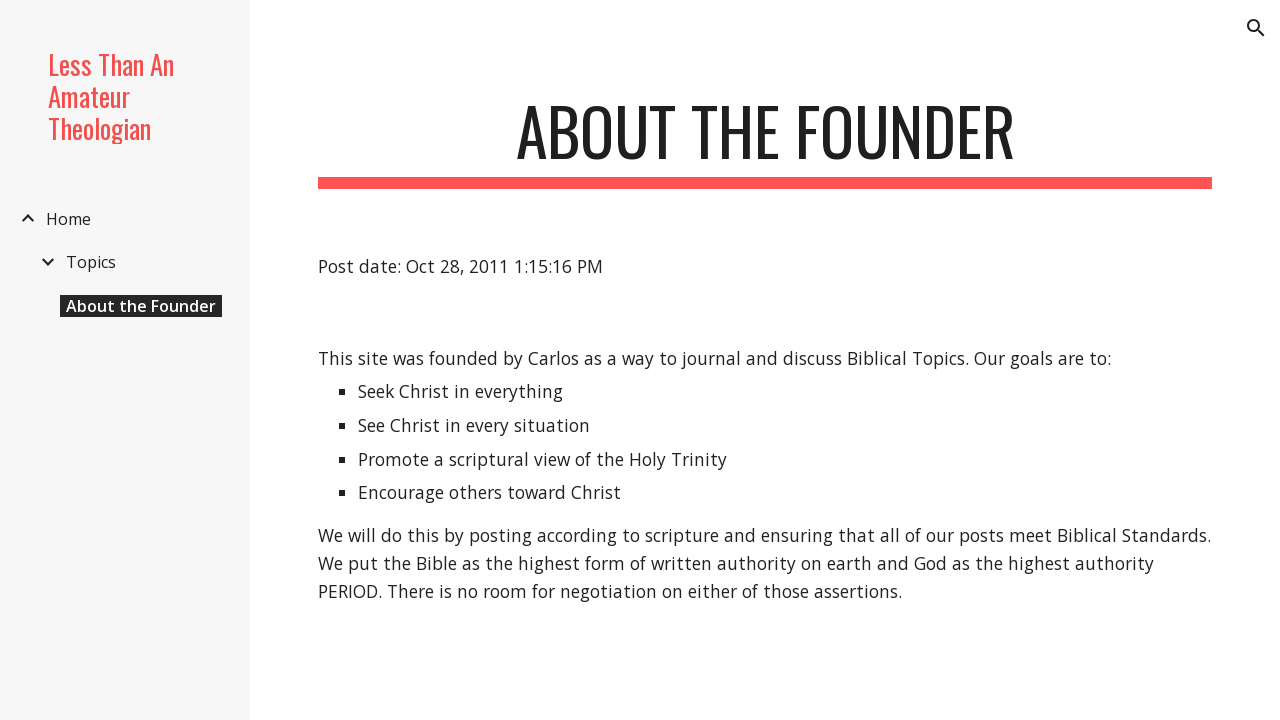

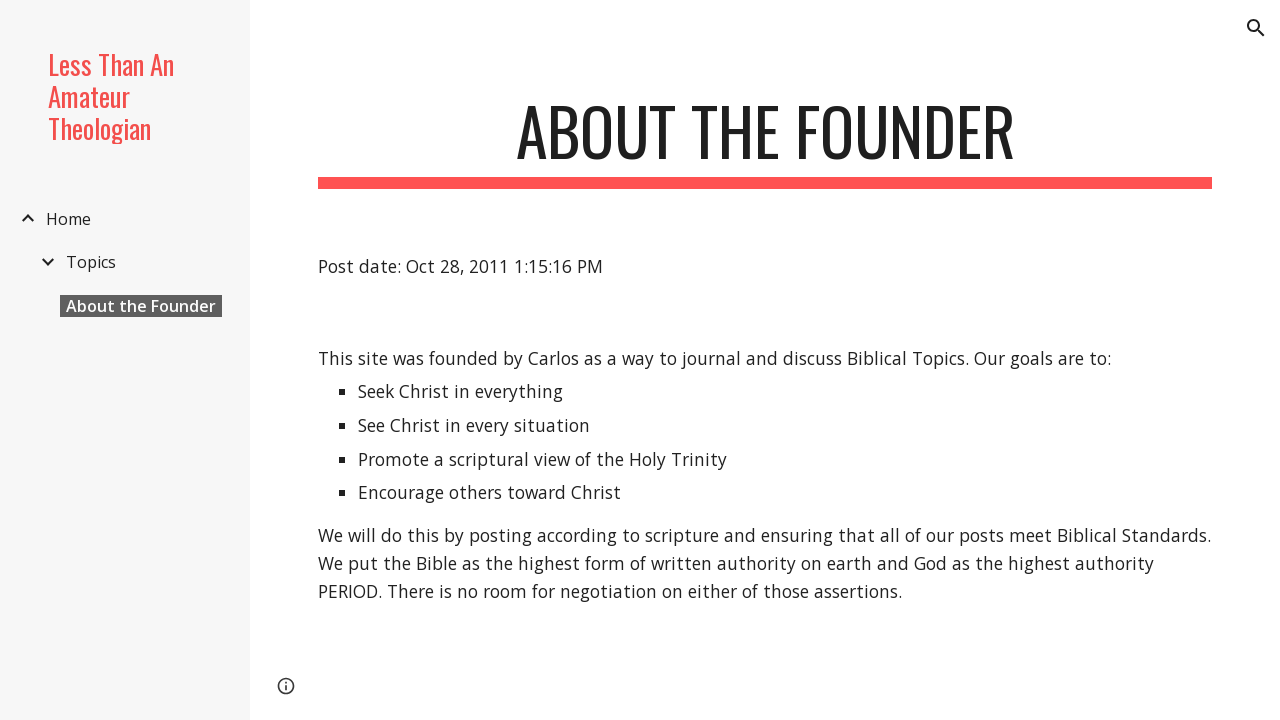